Tests a registration form by filling all required input fields with test data, submitting the form, and verifying that a success message is displayed.

Starting URL: http://suninjuly.github.io/registration1.html

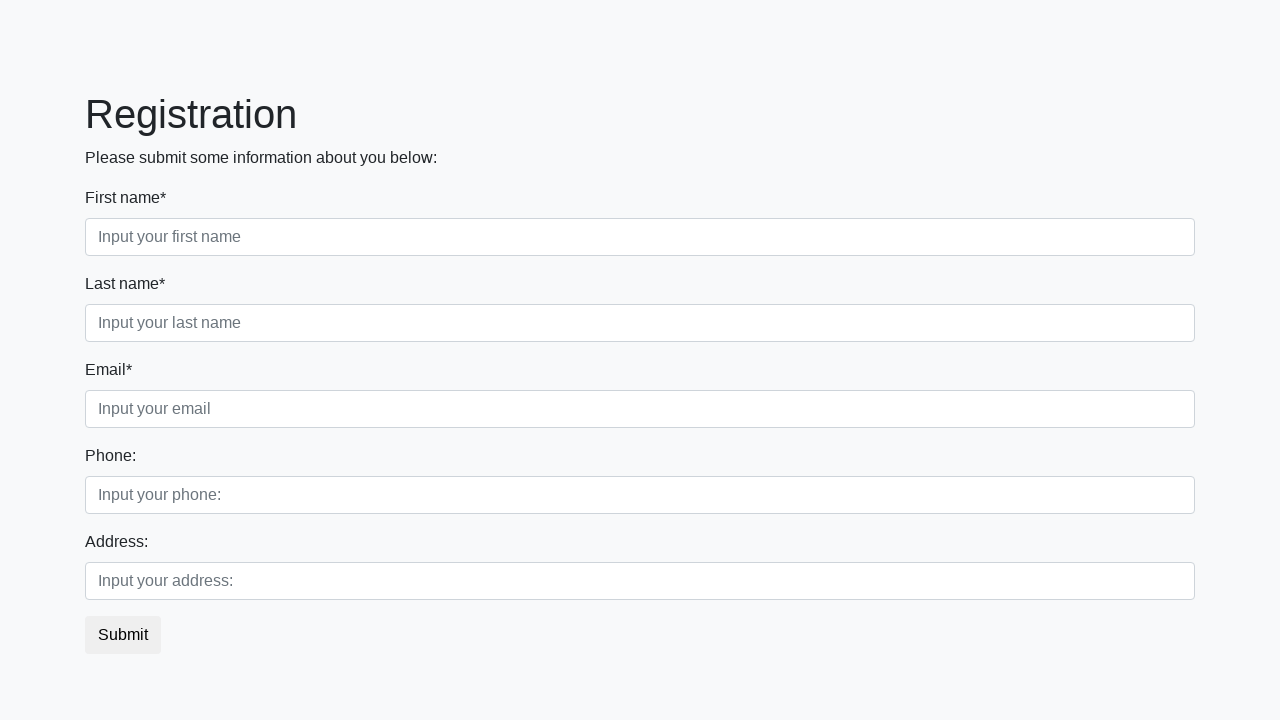

Filled required input field with 'TestUser' on input:required >> nth=0
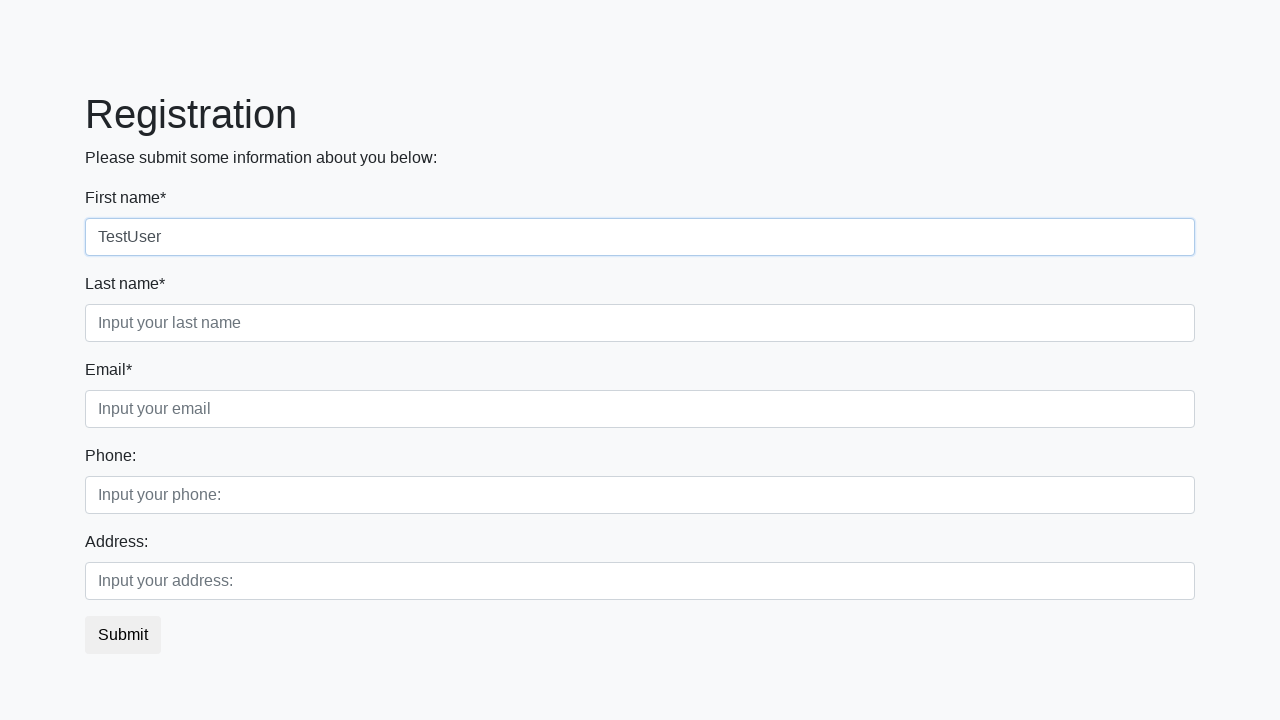

Filled required input field with 'TestUser' on input:required >> nth=1
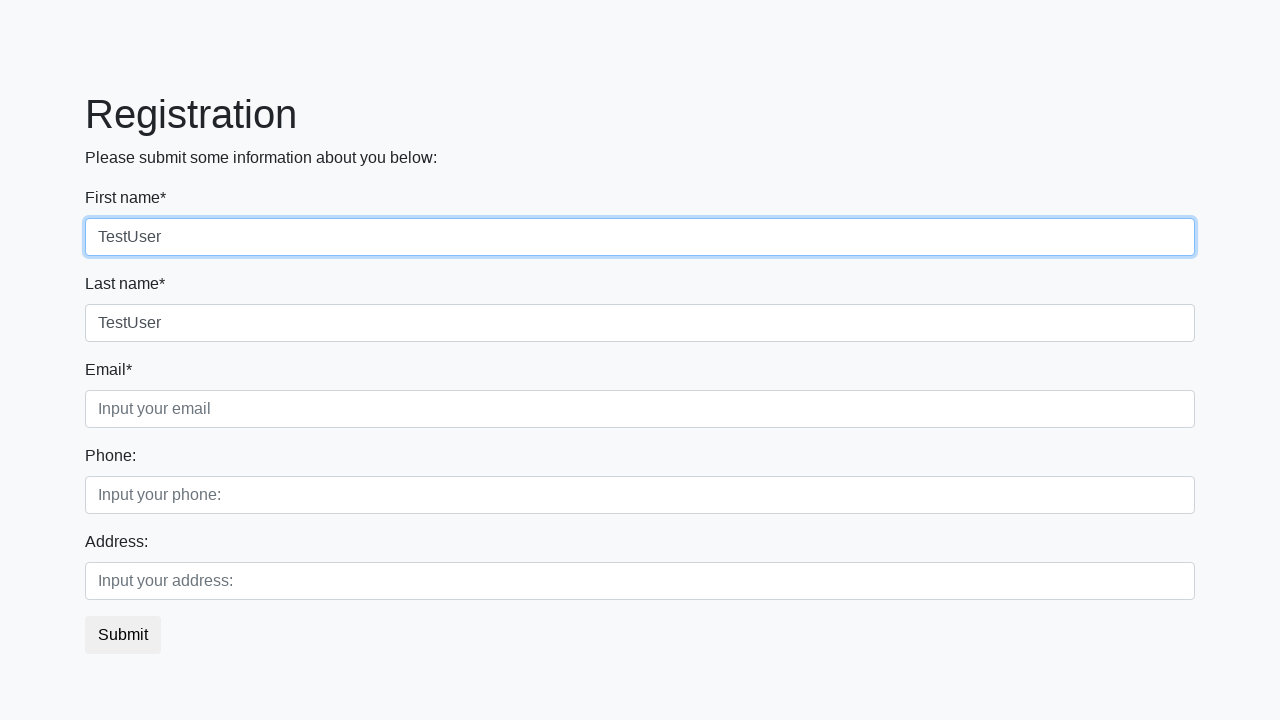

Filled required input field with 'TestUser' on input:required >> nth=2
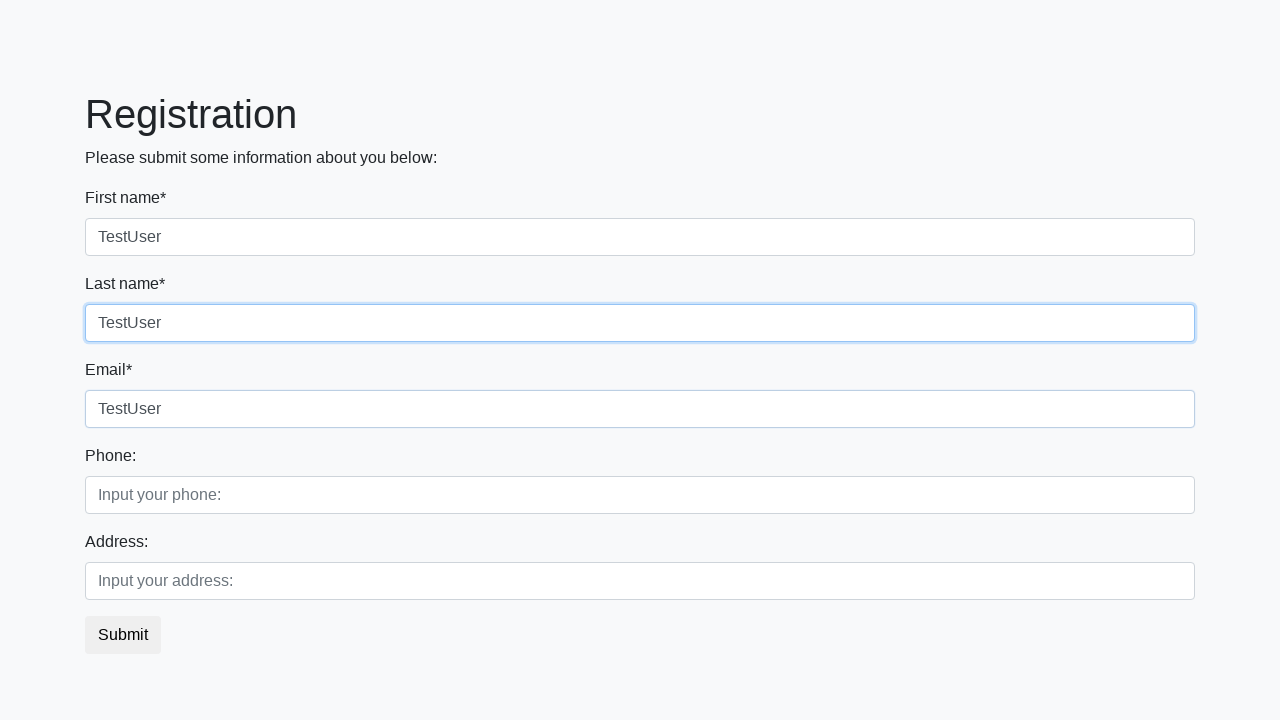

Clicked submit button to submit registration form at (123, 635) on button.btn
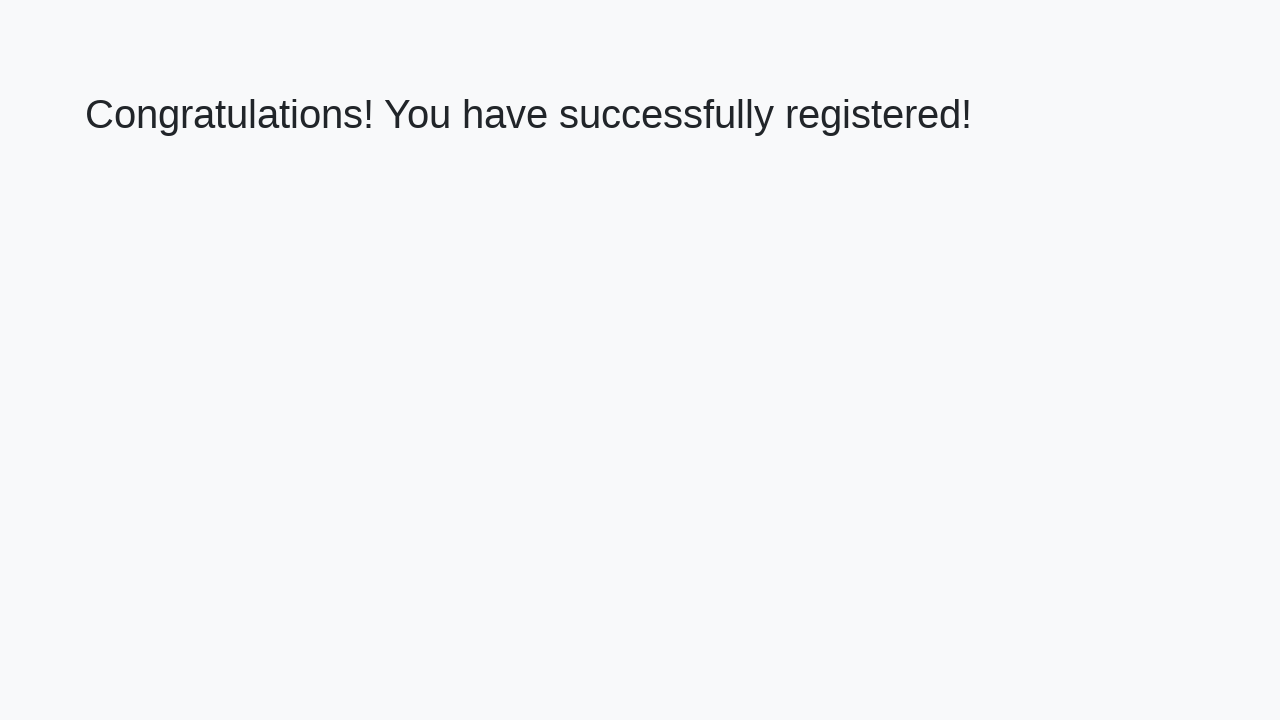

Success message heading loaded
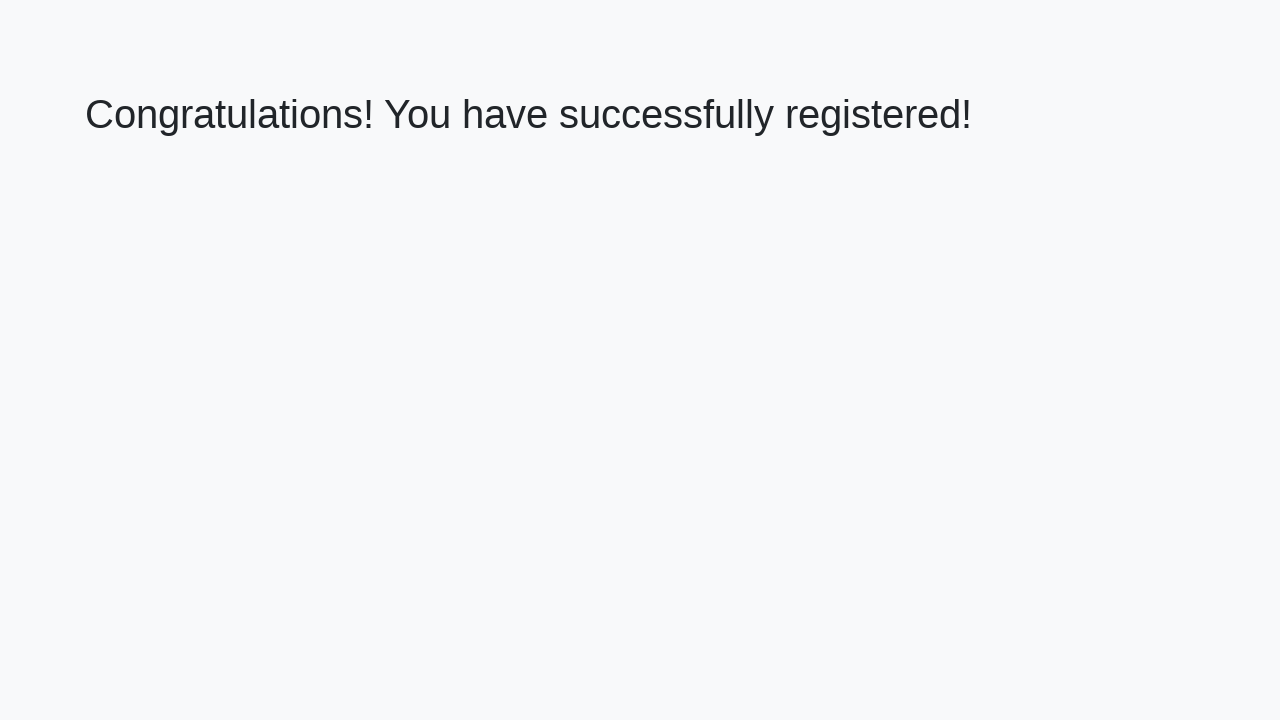

Retrieved success message text: 'Congratulations! You have successfully registered!'
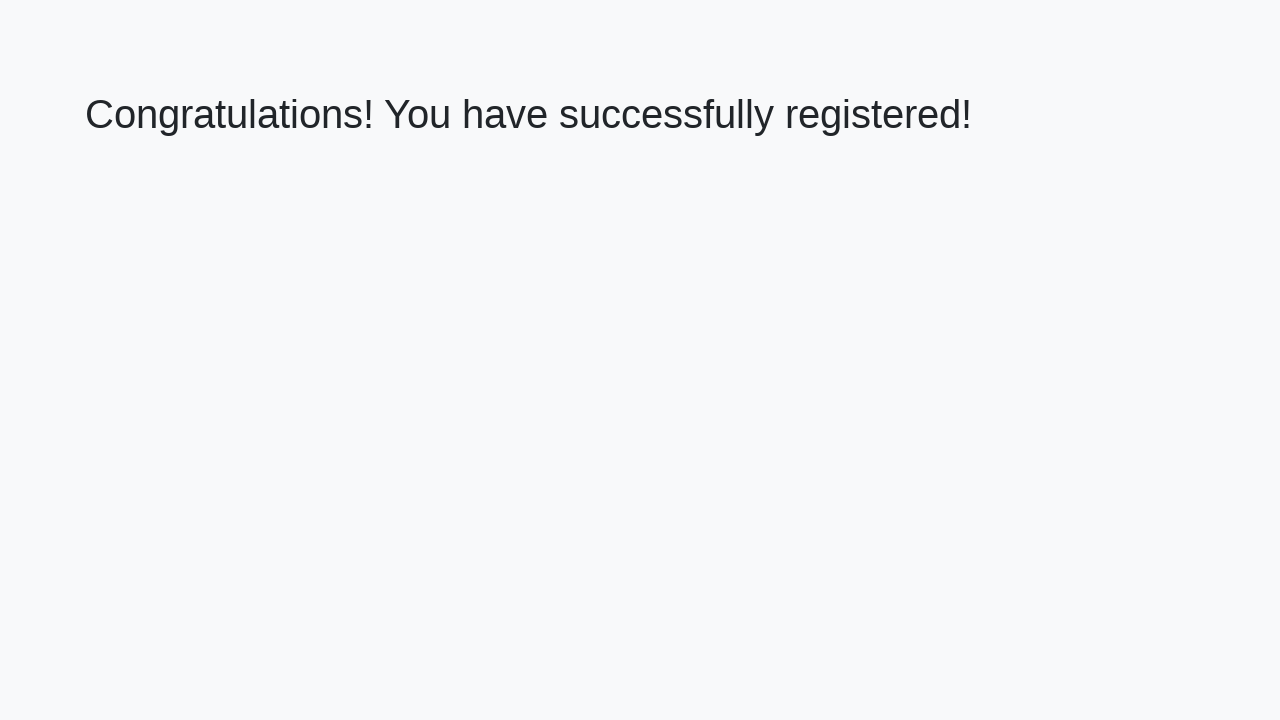

Verified success message matches expected text
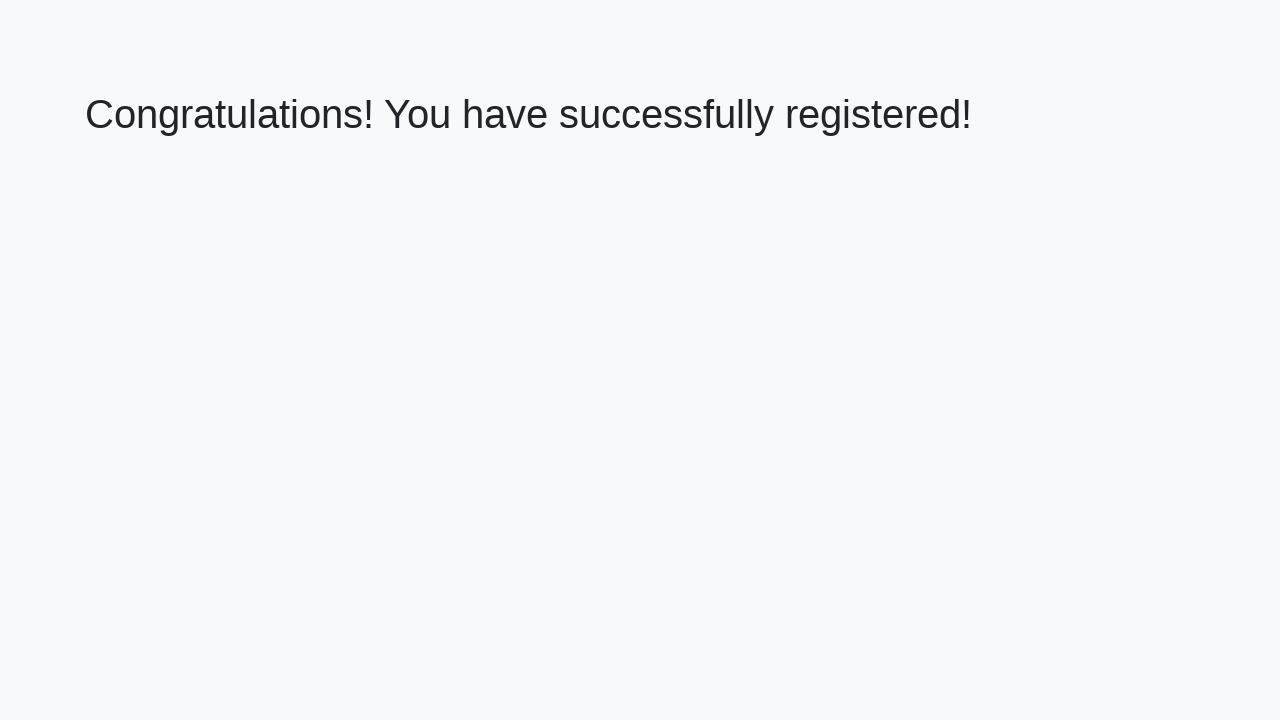

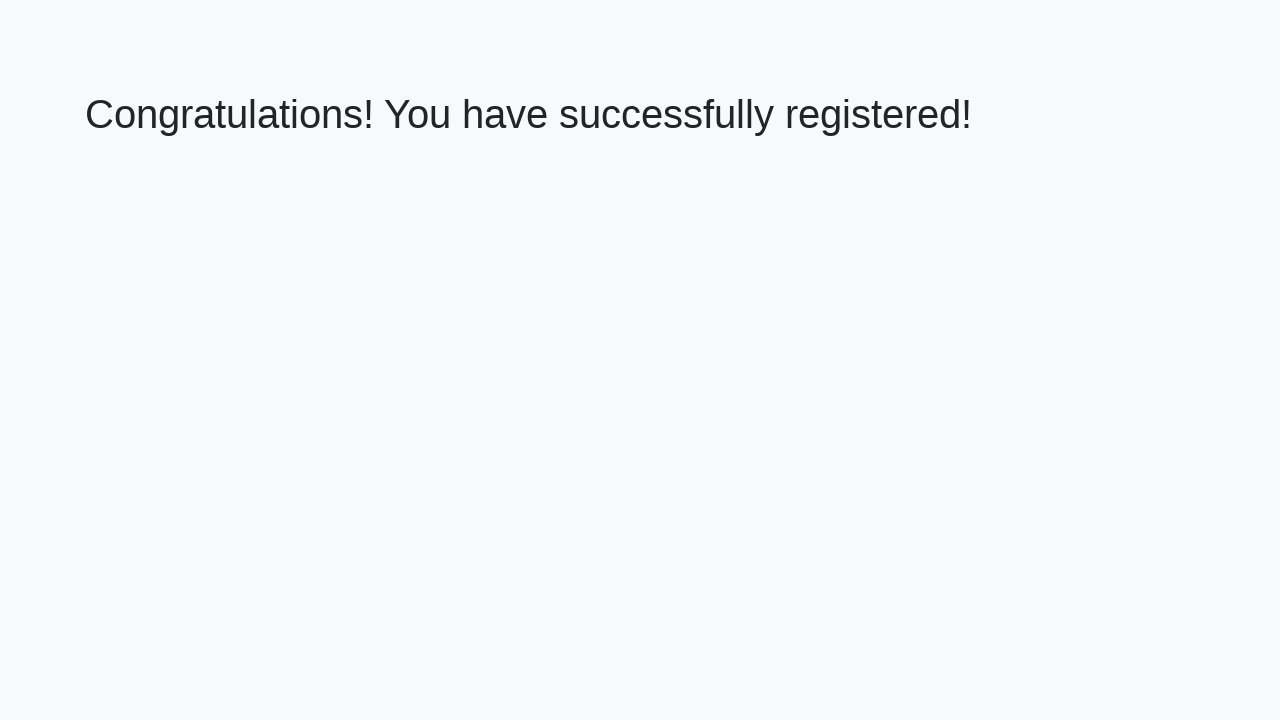